Tests an e-commerce flow by searching for a product, adding it to cart, proceeding to checkout, selecting a country, agreeing to terms, and completing the order.

Starting URL: https://rahulshettyacademy.com/seleniumPractise/

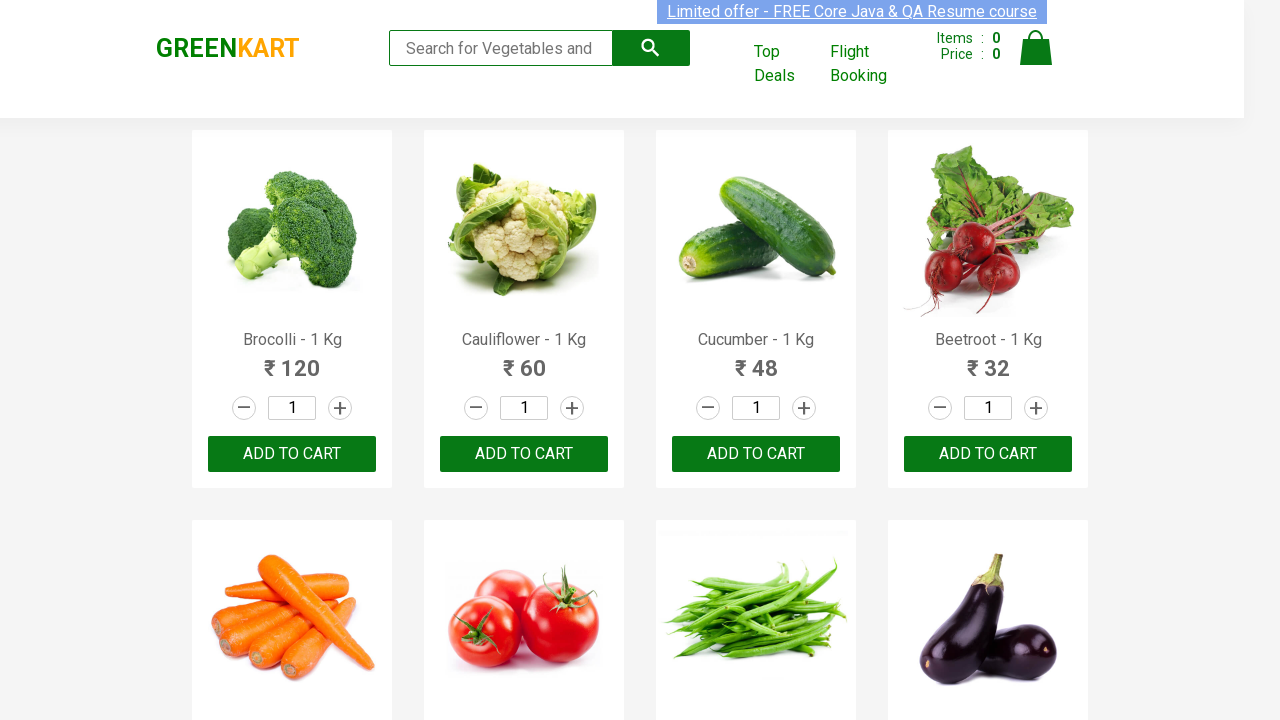

Filled search field with 'Brocolli' on input.search-keyword
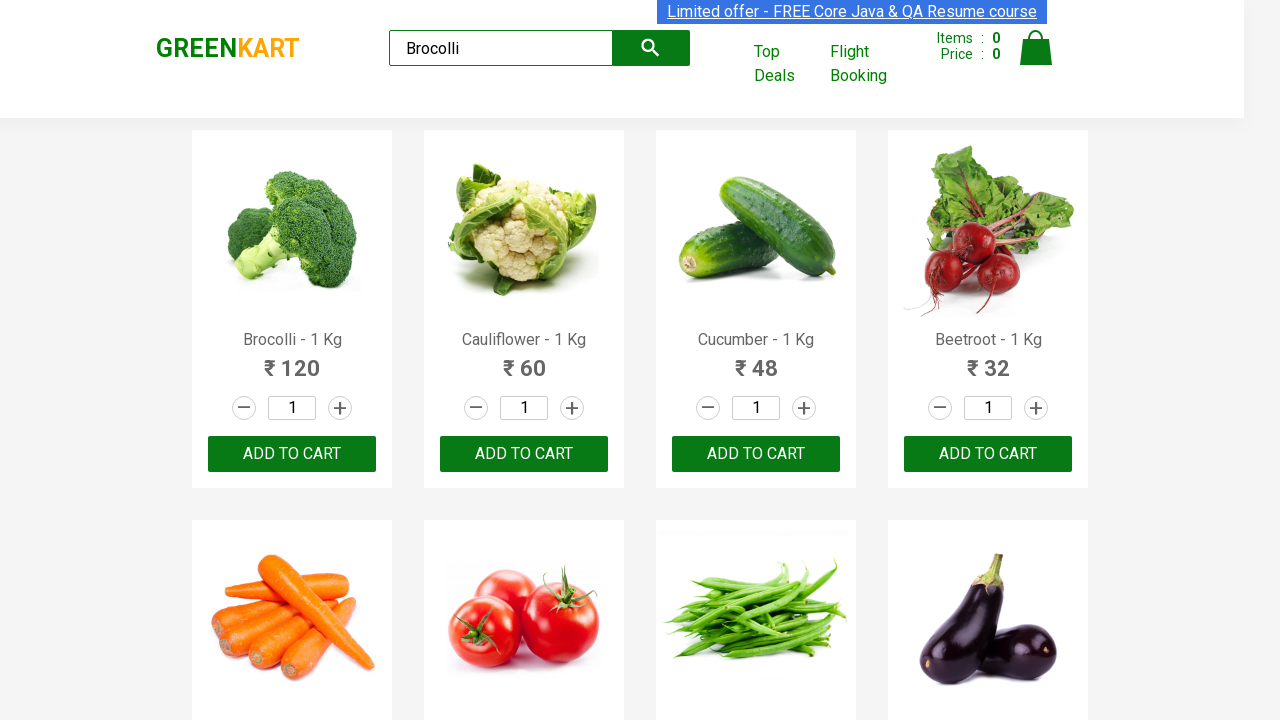

Search results loaded with products
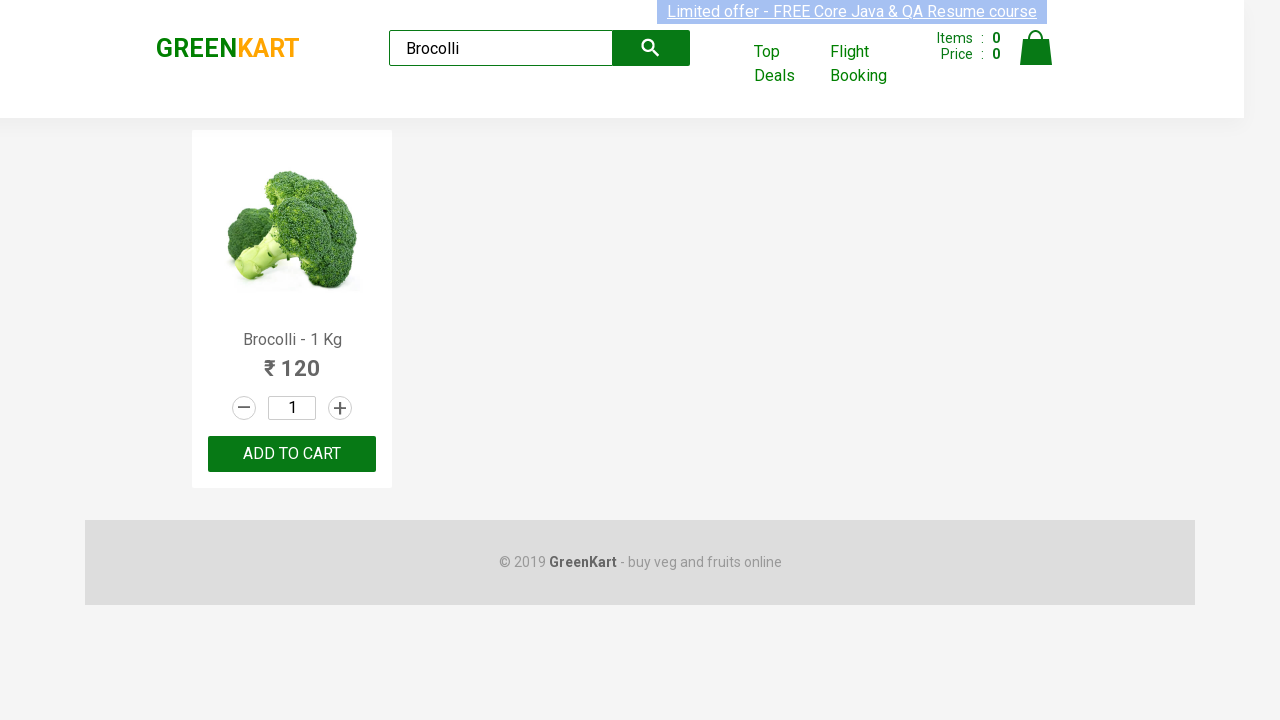

Clicked ADD TO CART button for Brocolli at (292, 454) on .product:has-text('Brocolli') button
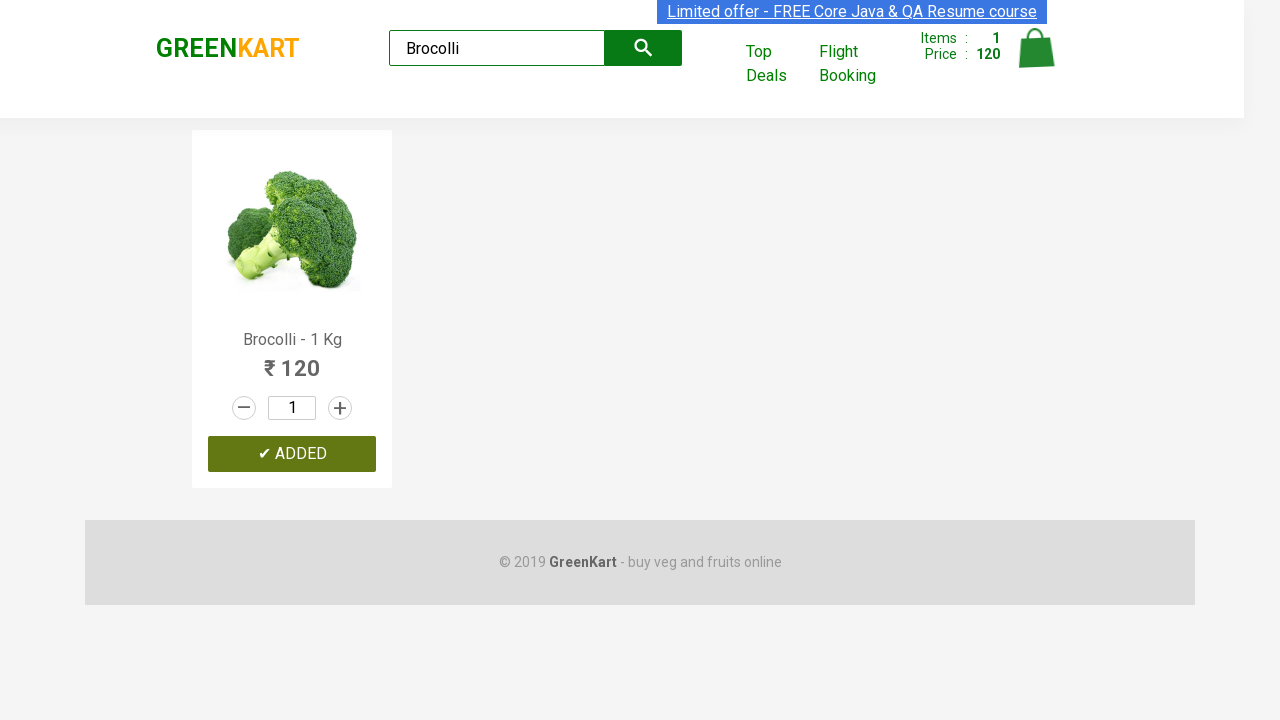

Clicked cart icon to view cart at (1036, 59) on a.cart-icon
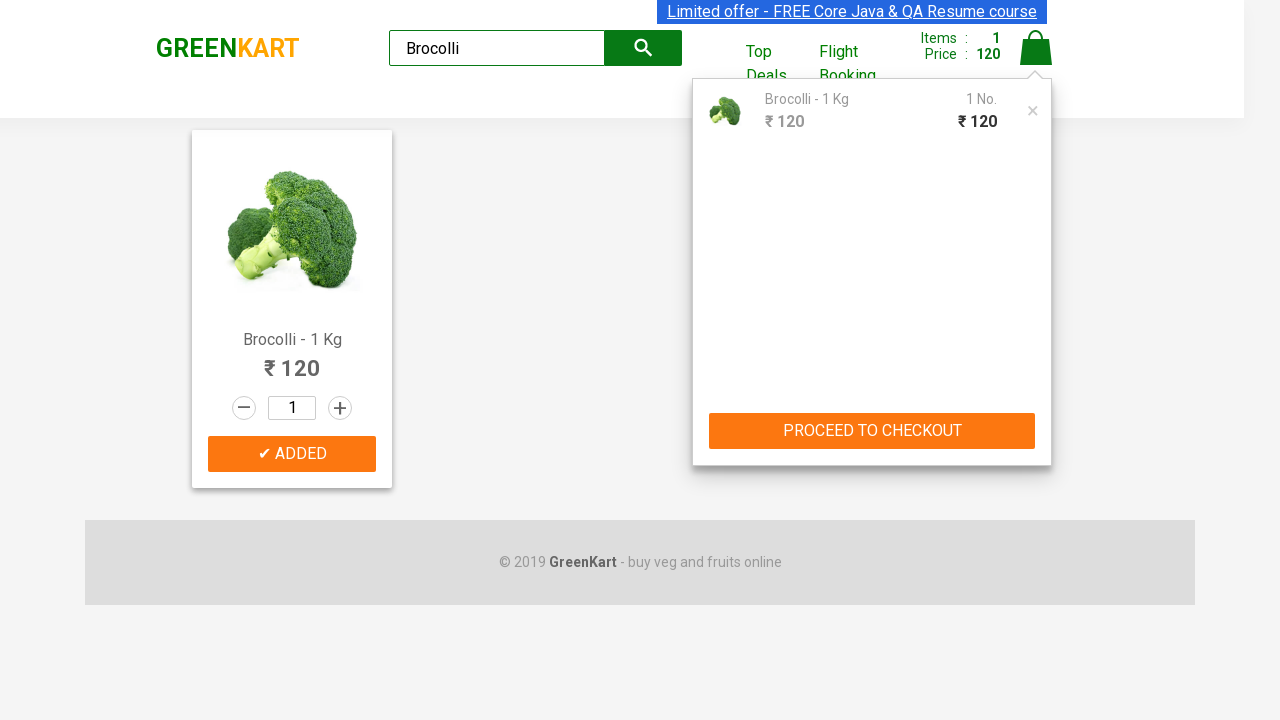

Clicked PROCEED TO CHECKOUT button at (872, 431) on button:has-text('PROCEED TO CHECKOUT')
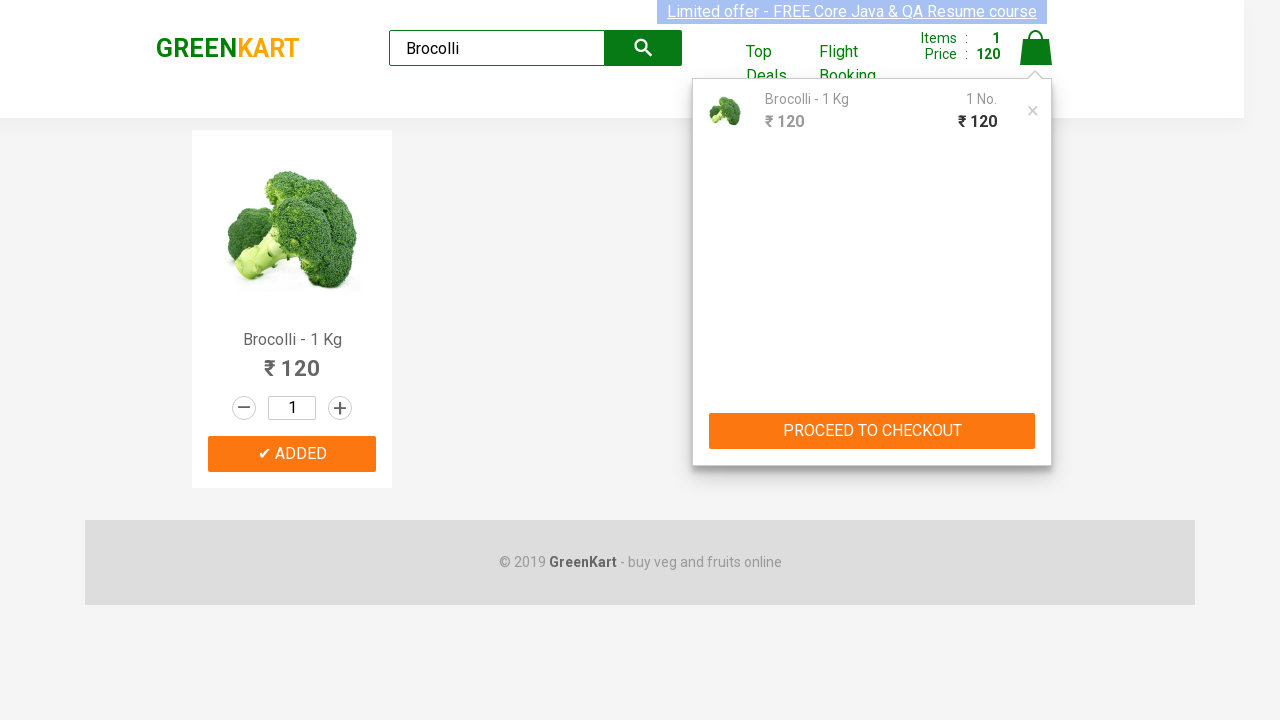

Navigated to cart page
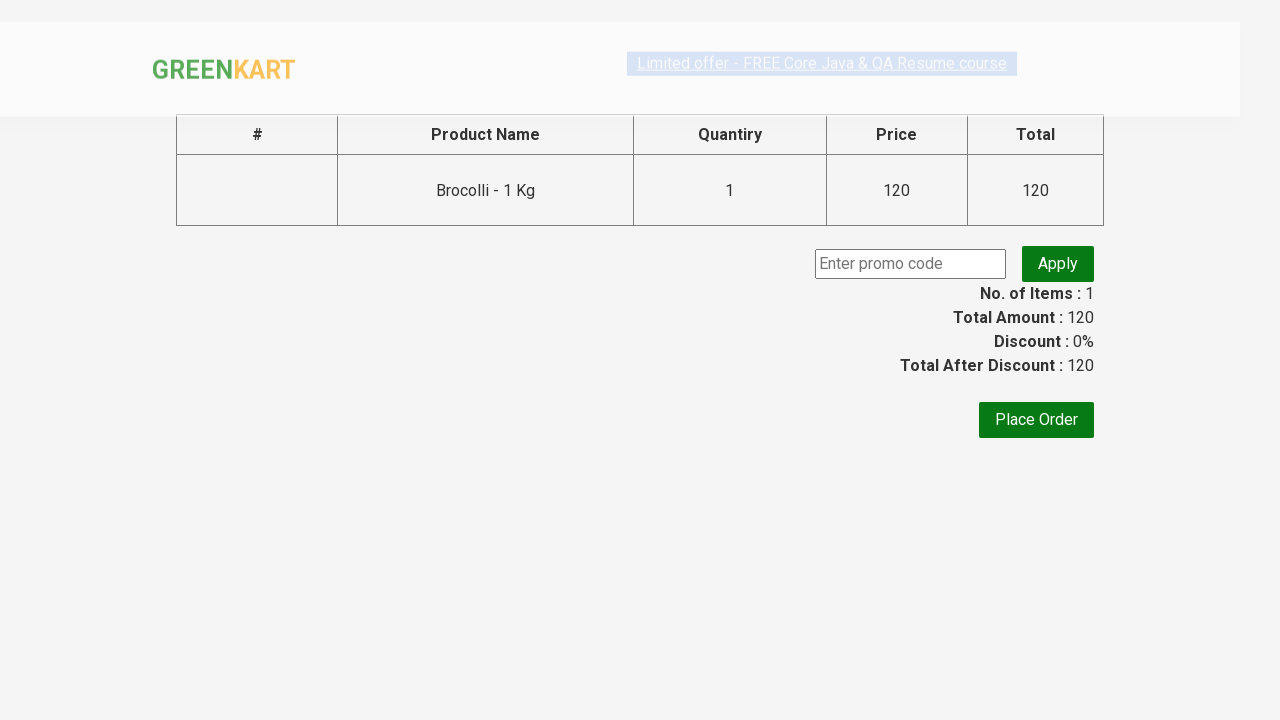

Clicked Place Order button at (1036, 420) on button:has-text('Place Order')
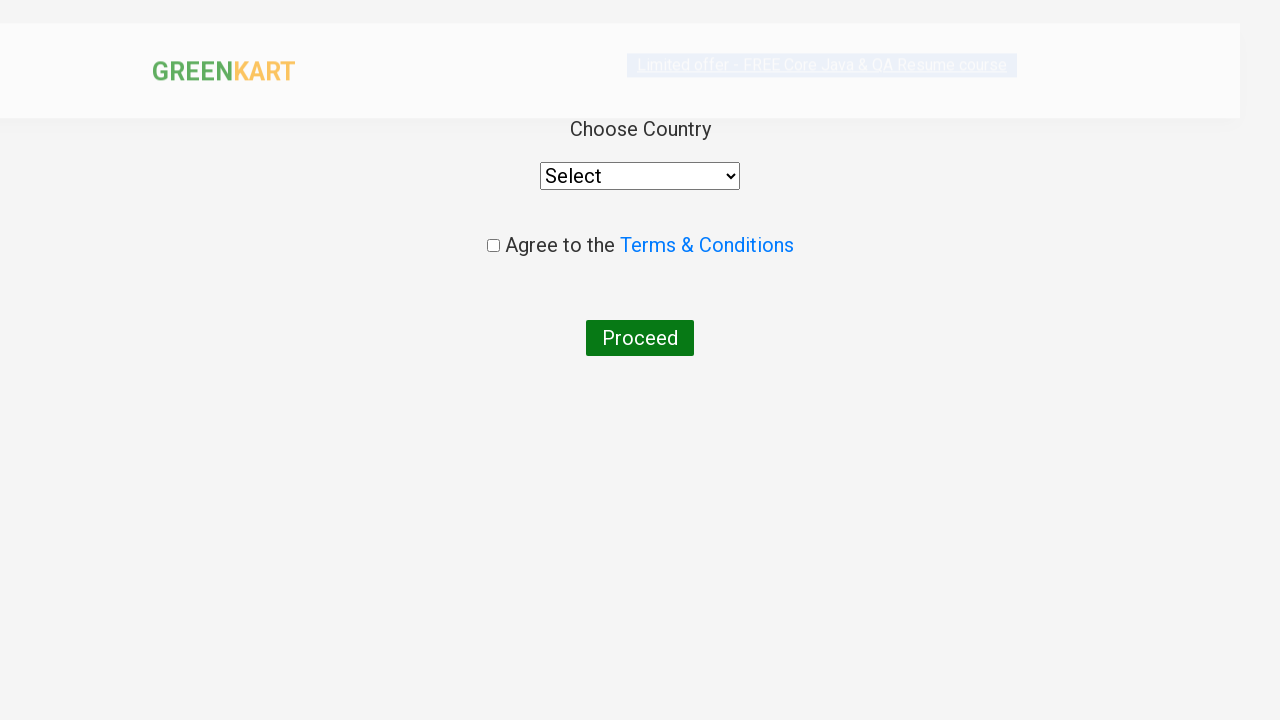

Navigated to country selection page
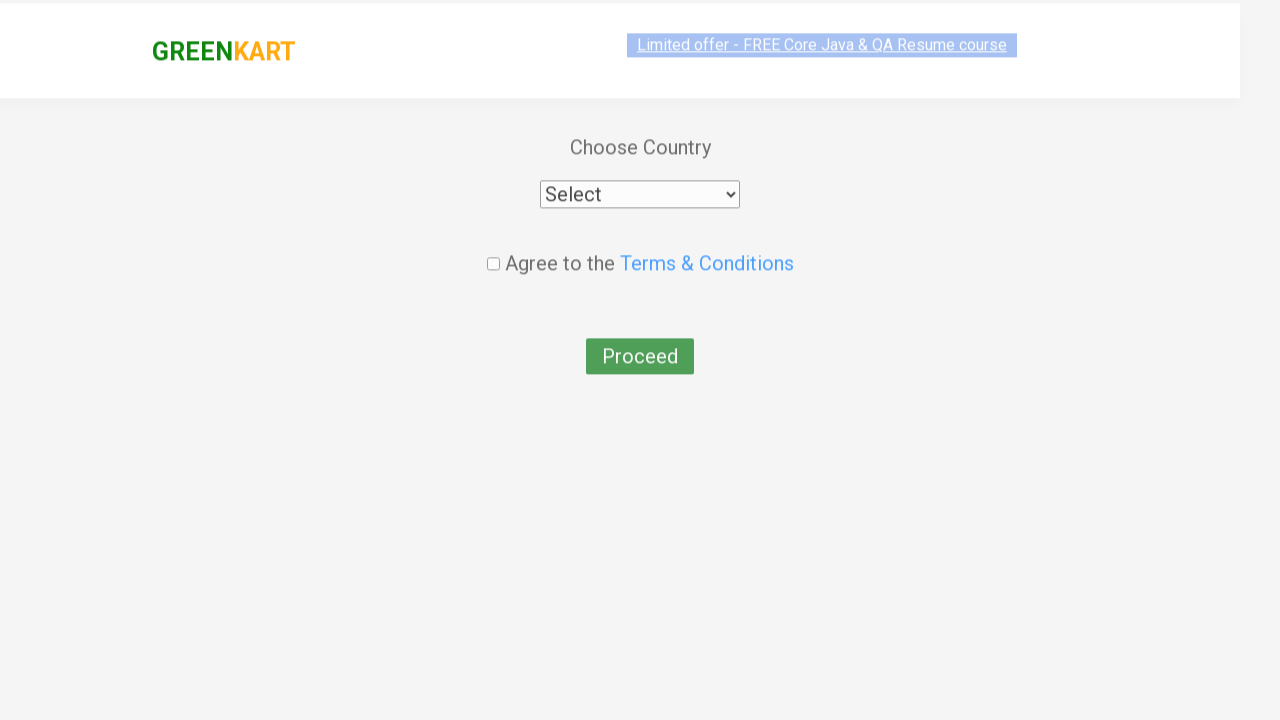

Selected 'India' from country dropdown on select
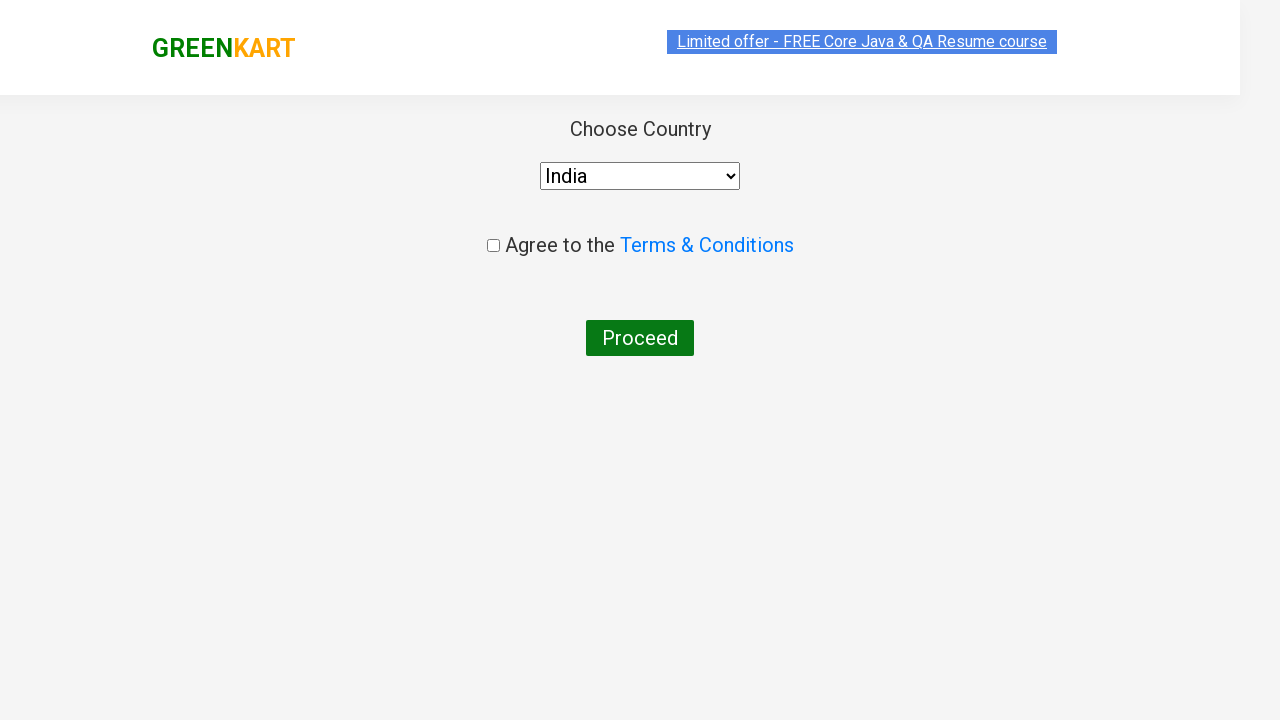

Checked Terms & Conditions checkbox at (493, 246) on input[type='checkbox']
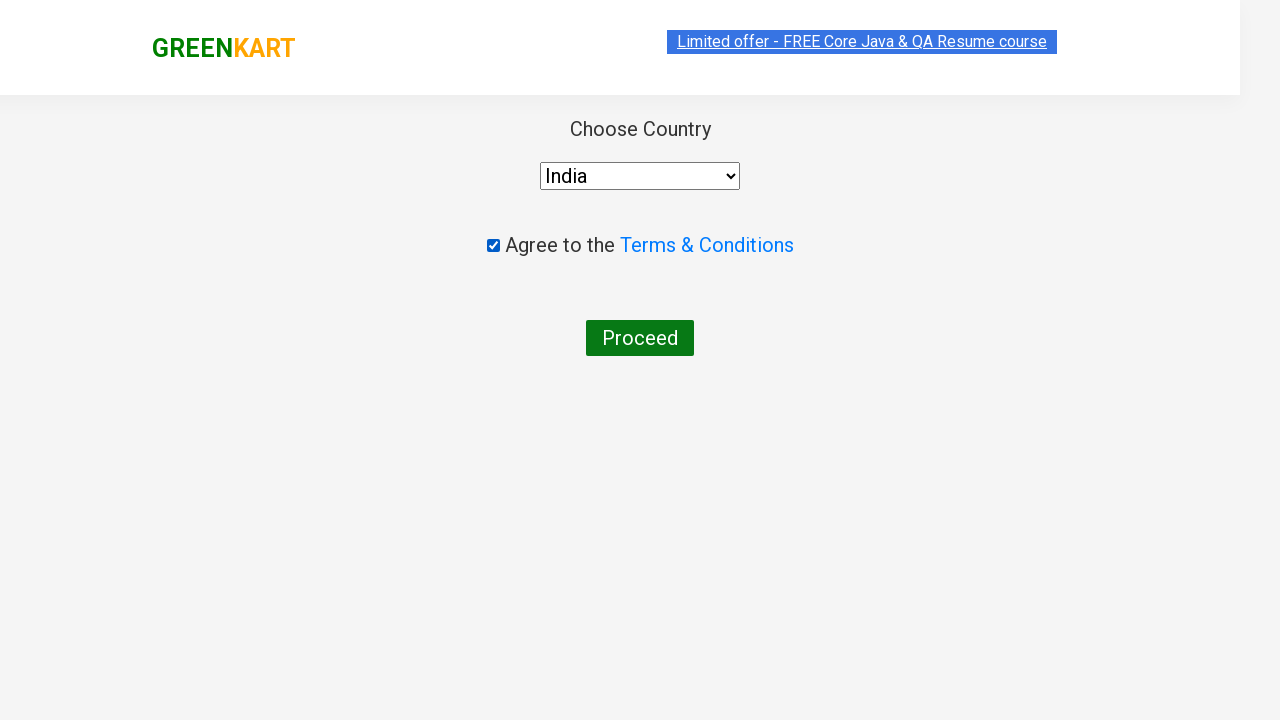

Clicked Proceed button to complete order at (640, 338) on button:has-text('Proceed')
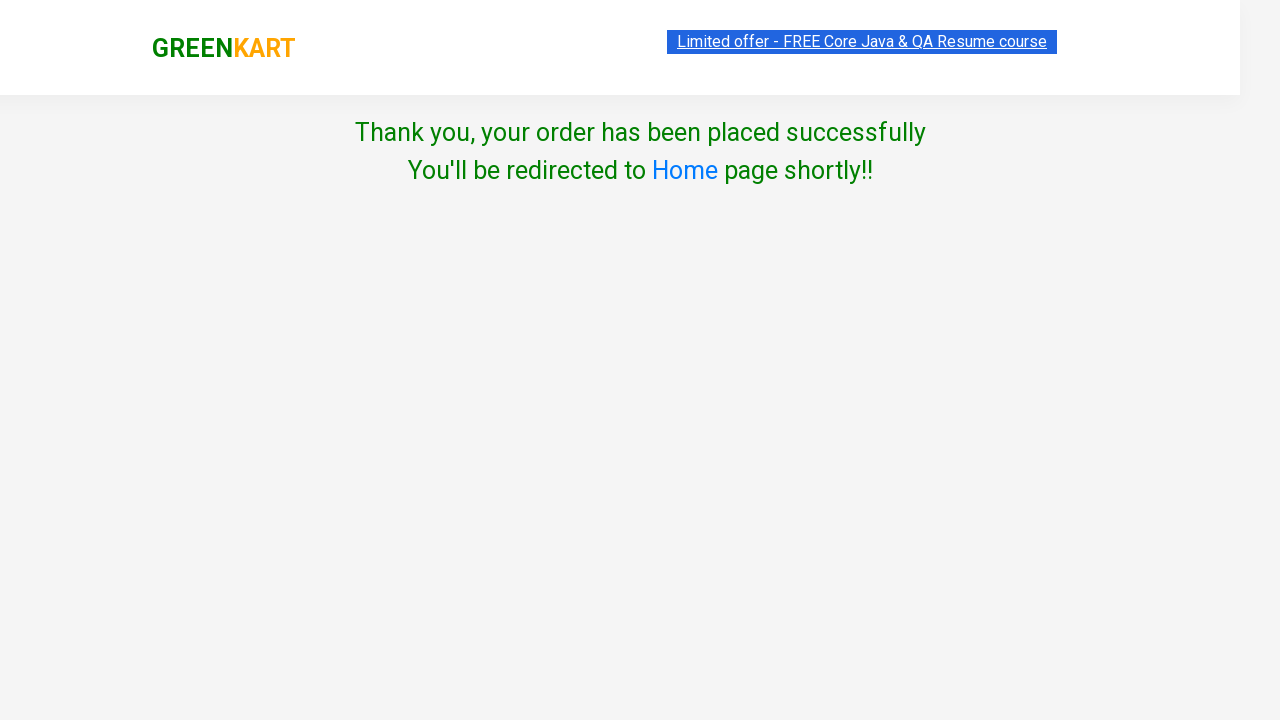

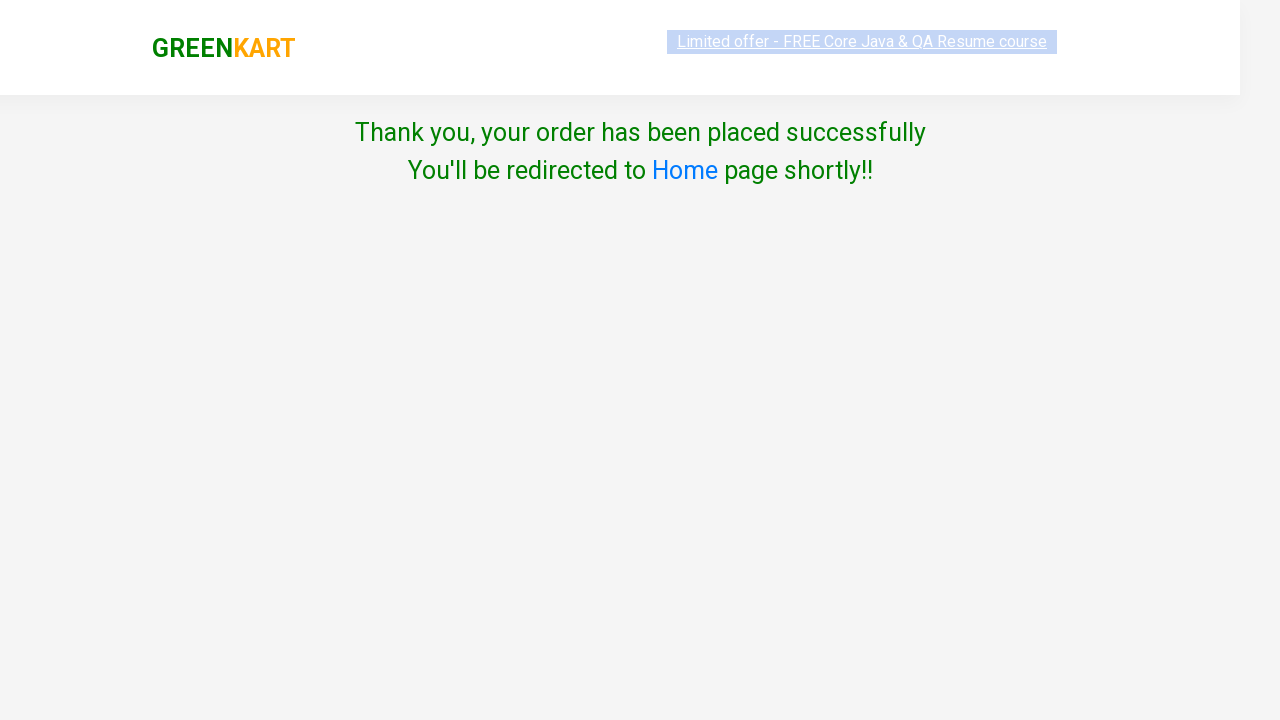